Tests marking all todo items as completed using the toggle all checkbox

Starting URL: https://demo.playwright.dev/todomvc

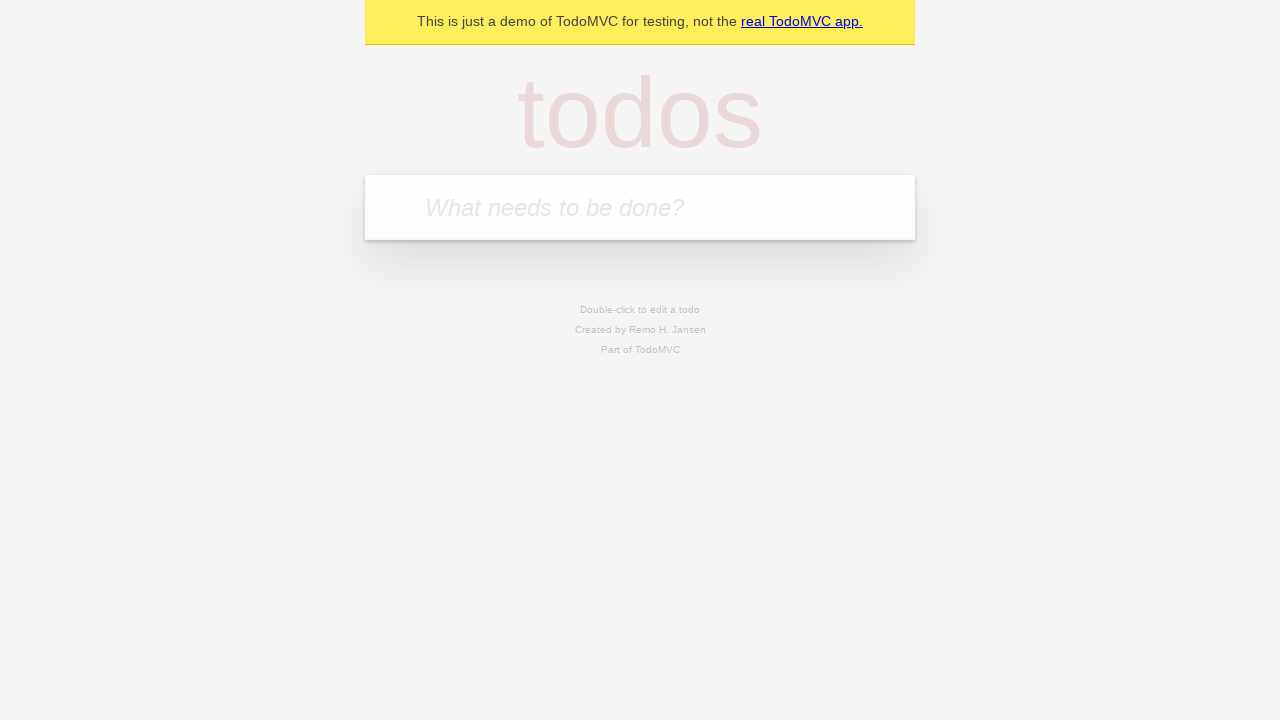

Filled todo input with 'buy some cheese' on internal:attr=[placeholder="What needs to be done?"i]
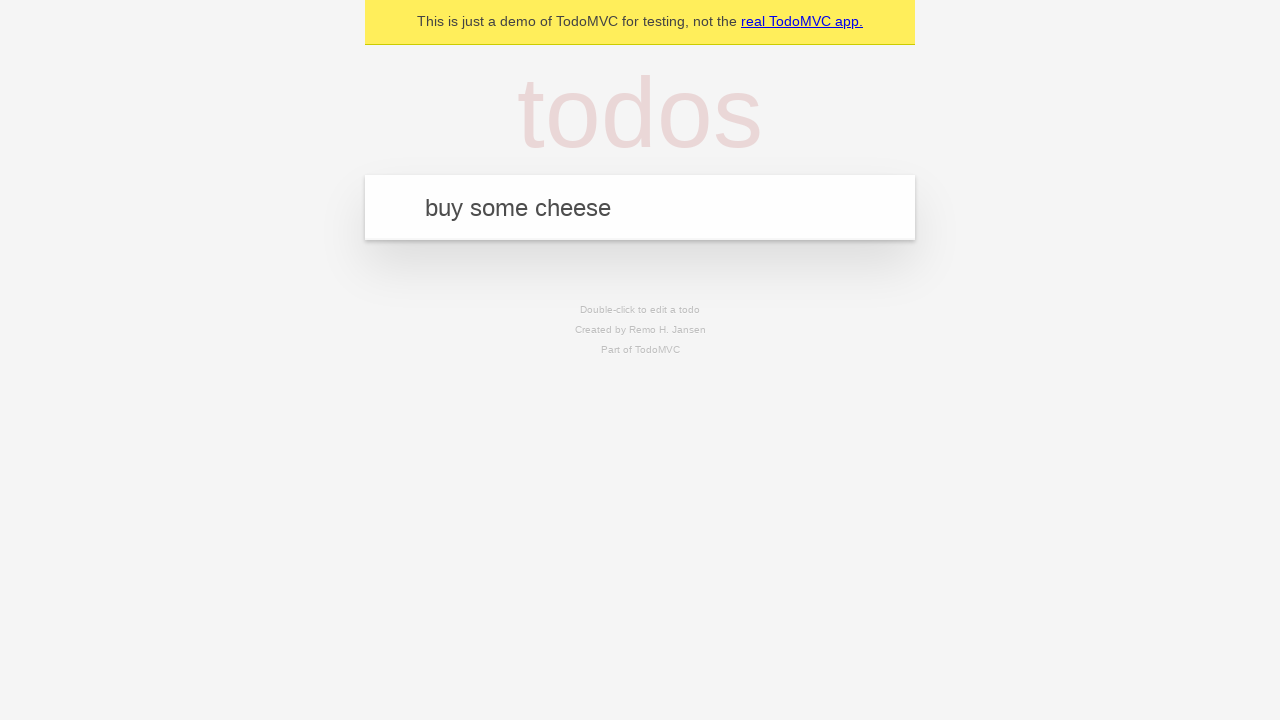

Pressed Enter to create first todo item on internal:attr=[placeholder="What needs to be done?"i]
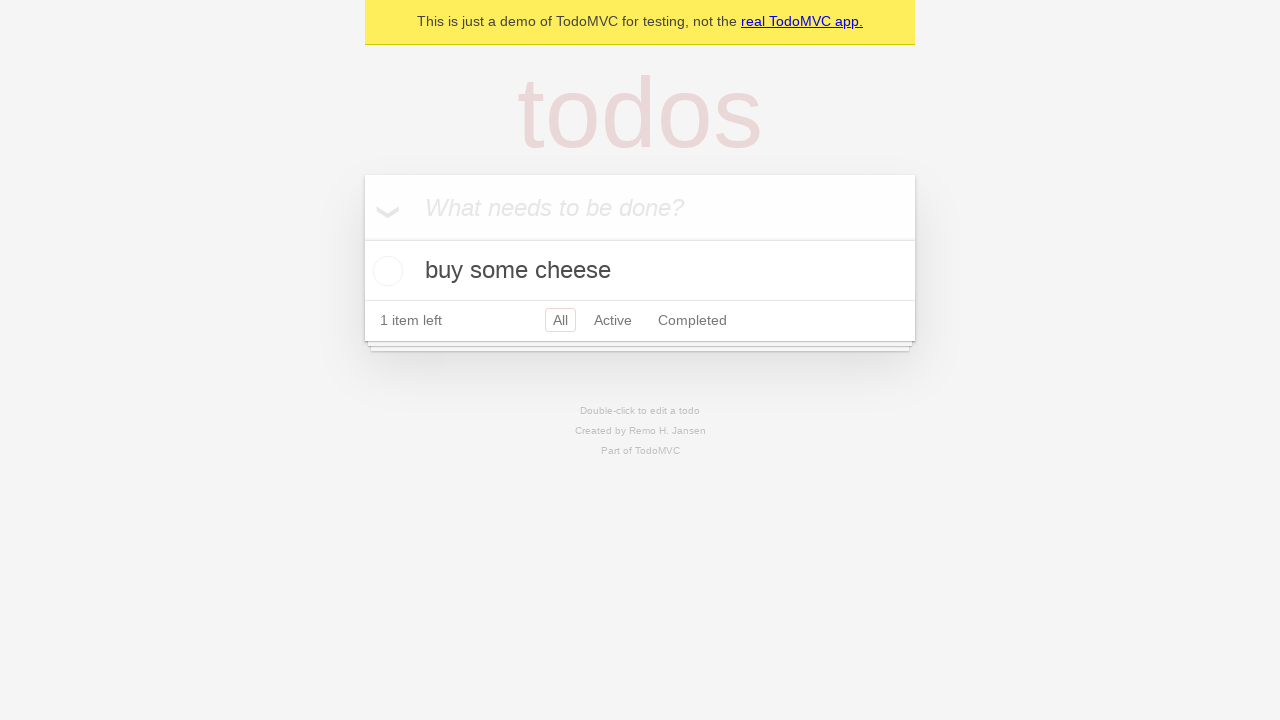

Filled todo input with 'feed the cat' on internal:attr=[placeholder="What needs to be done?"i]
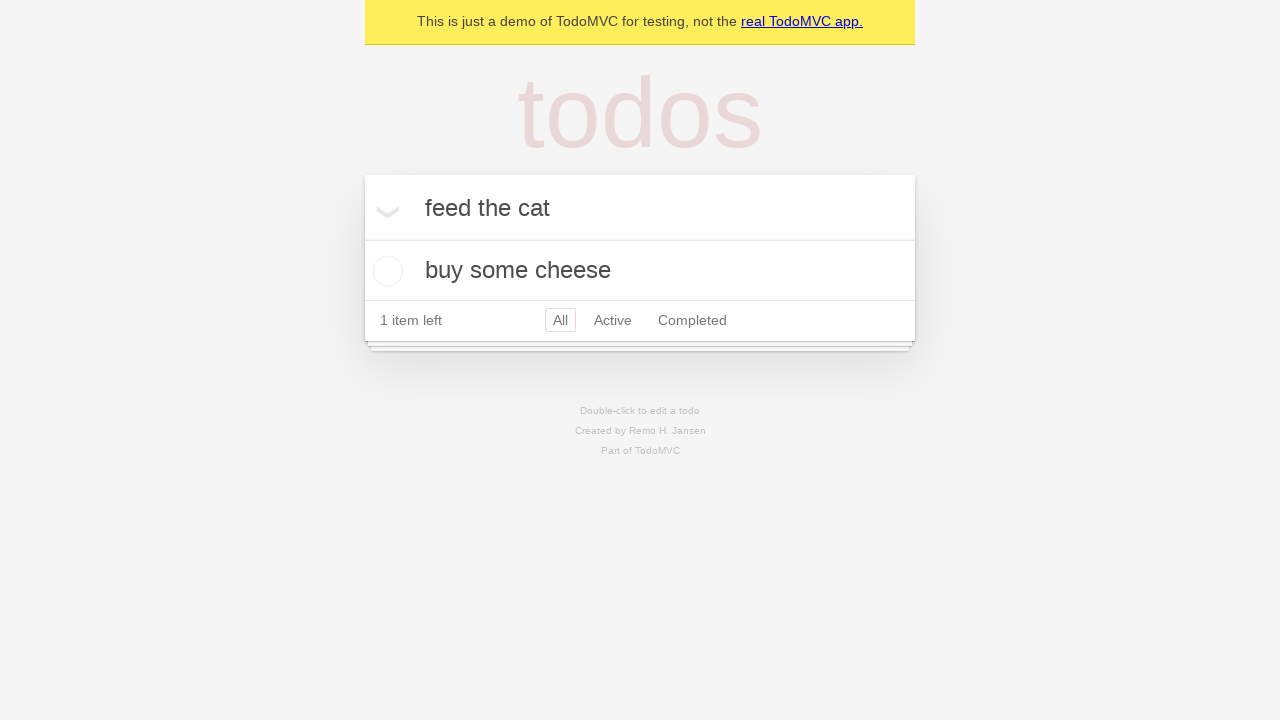

Pressed Enter to create second todo item on internal:attr=[placeholder="What needs to be done?"i]
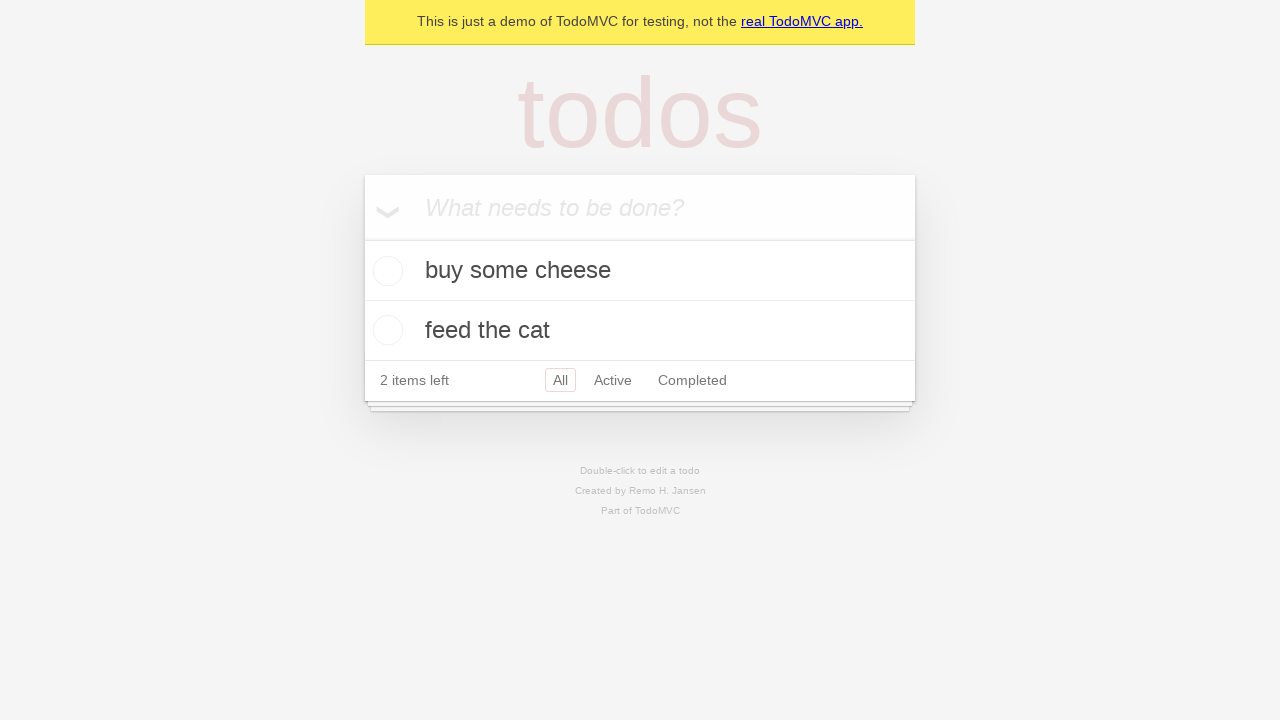

Filled todo input with 'book a doctors appointment' on internal:attr=[placeholder="What needs to be done?"i]
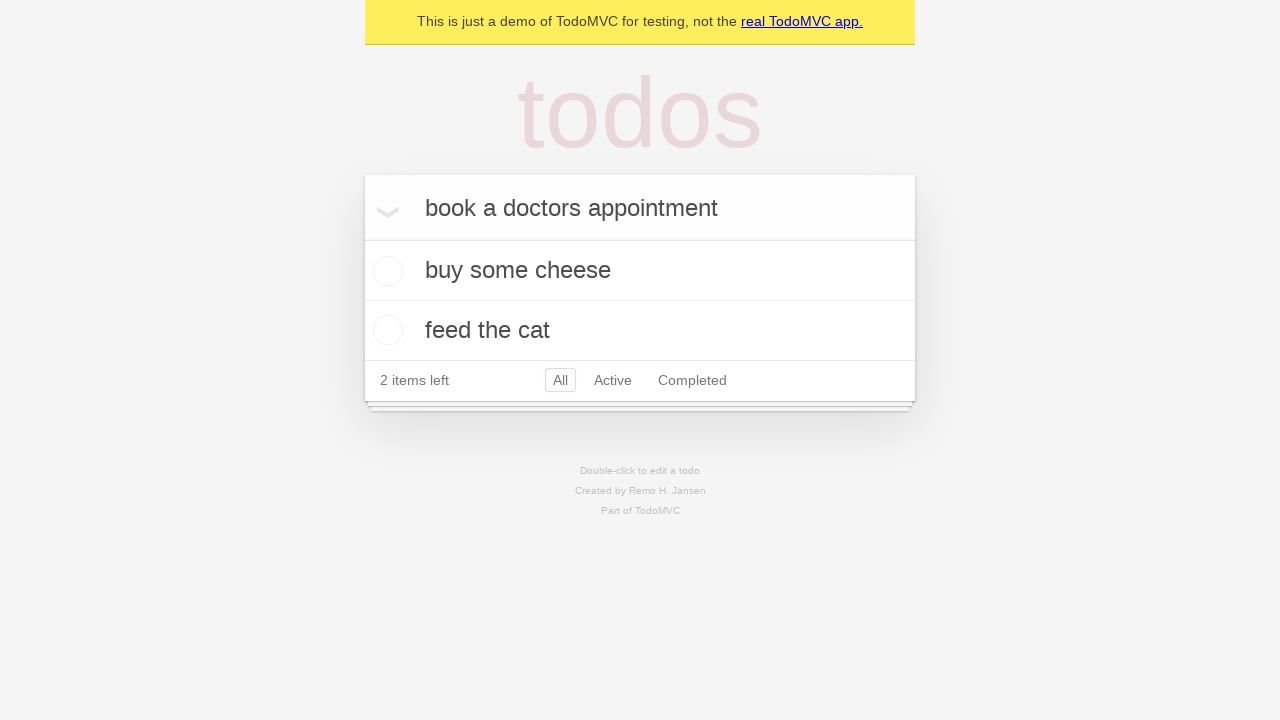

Pressed Enter to create third todo item on internal:attr=[placeholder="What needs to be done?"i]
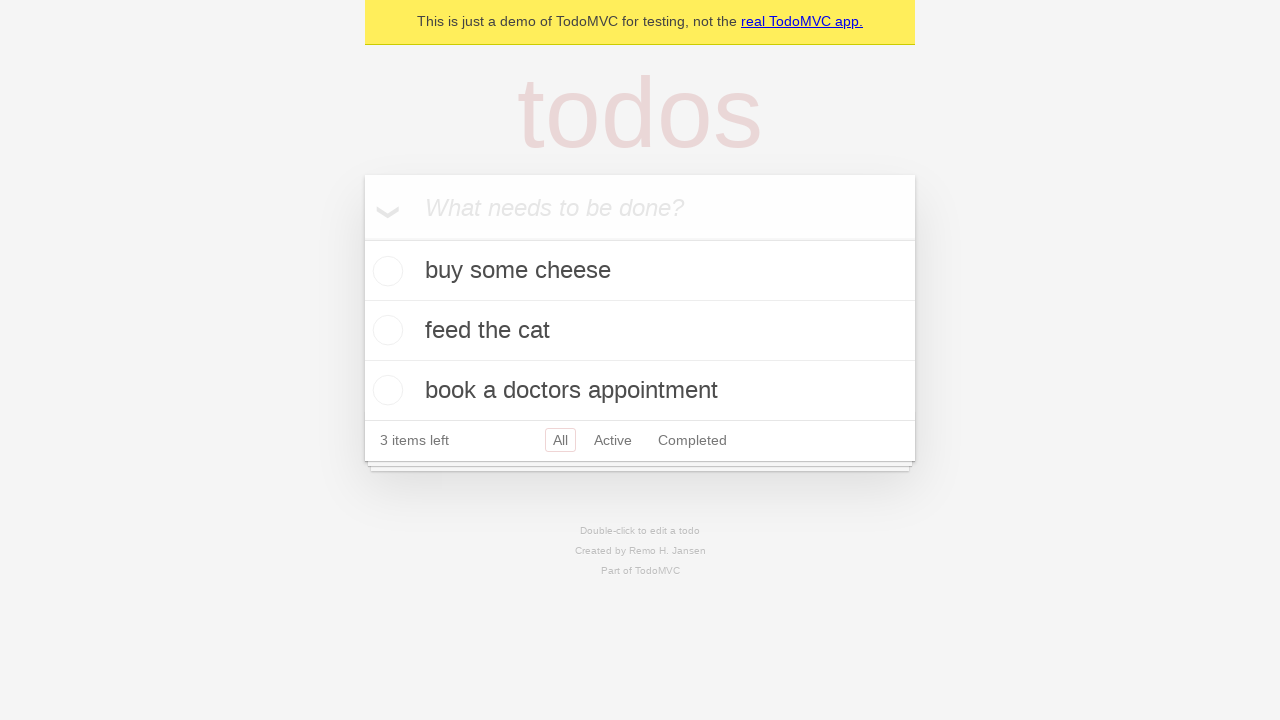

Clicked 'Mark all as complete' checkbox to mark all todo items as completed at (362, 238) on internal:label="Mark all as complete"i
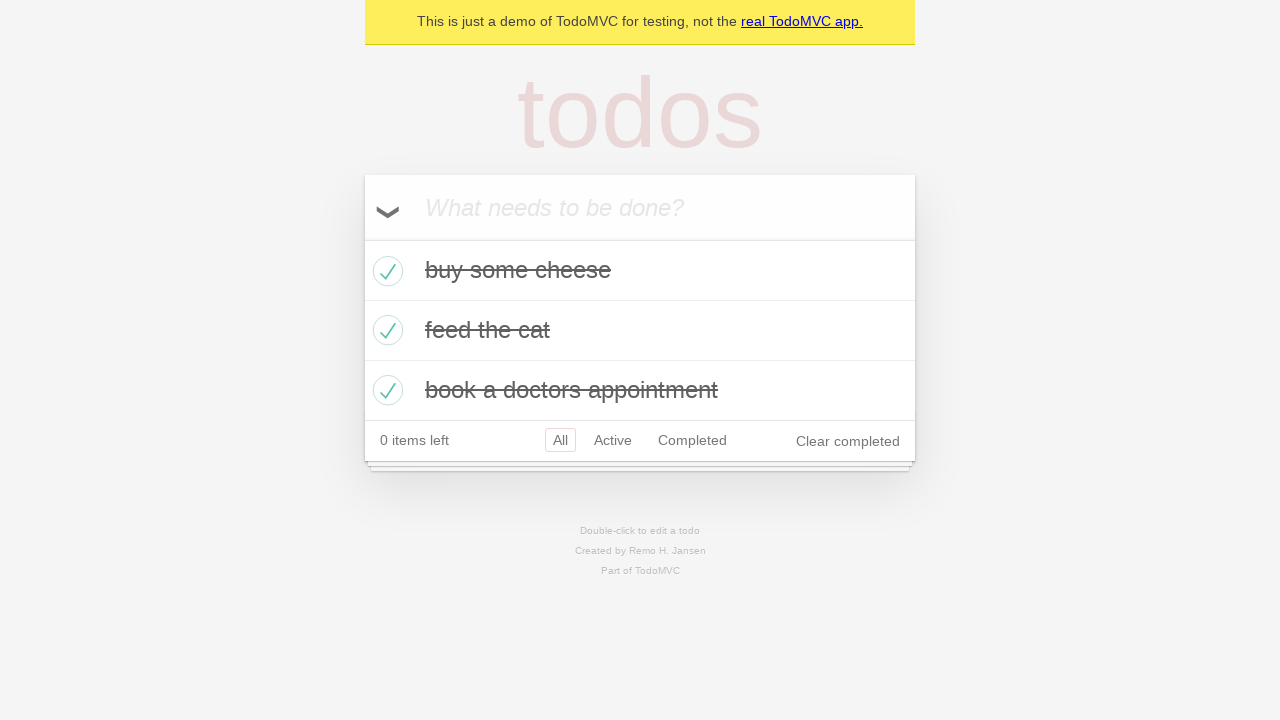

Waited for todo items to load with completed state
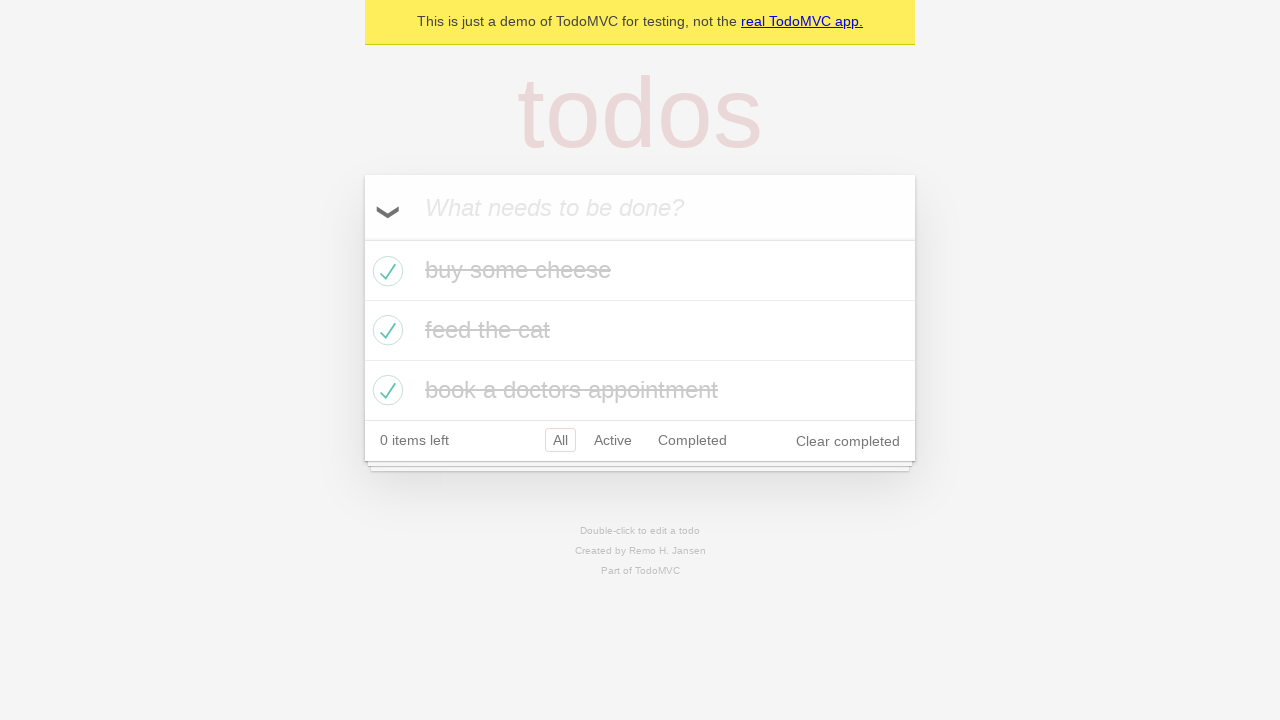

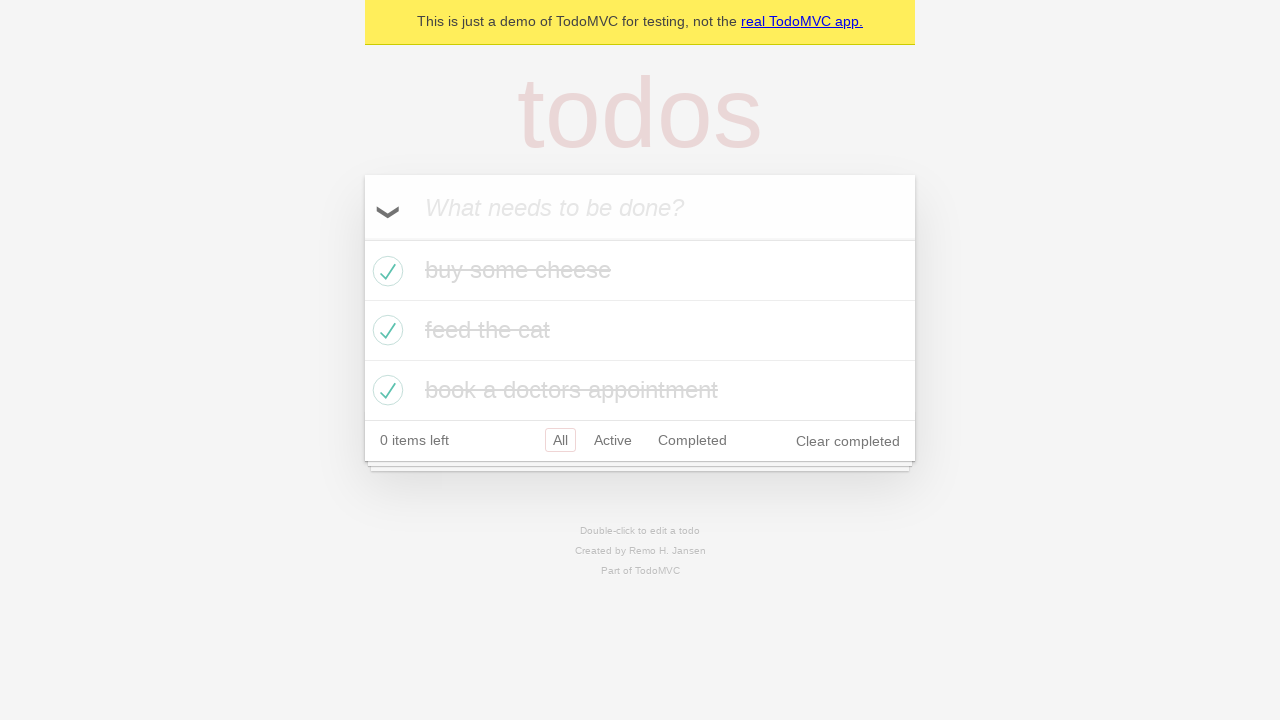